Tests scrollbar functionality by clicking on an email input field and scrolling to a Sign In button

Starting URL: https://javabykiran.com/playground/scrollbar-demo

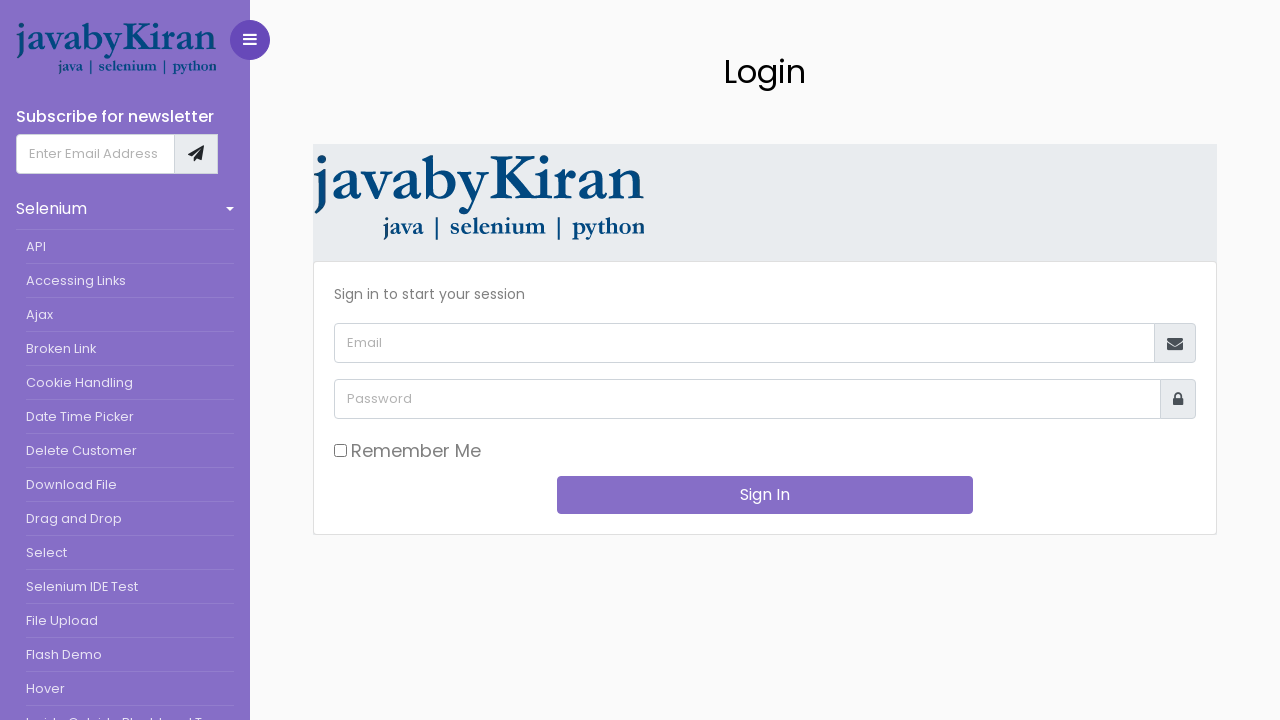

Clicked on the email input field at (744, 343) on input[placeholder='Email']
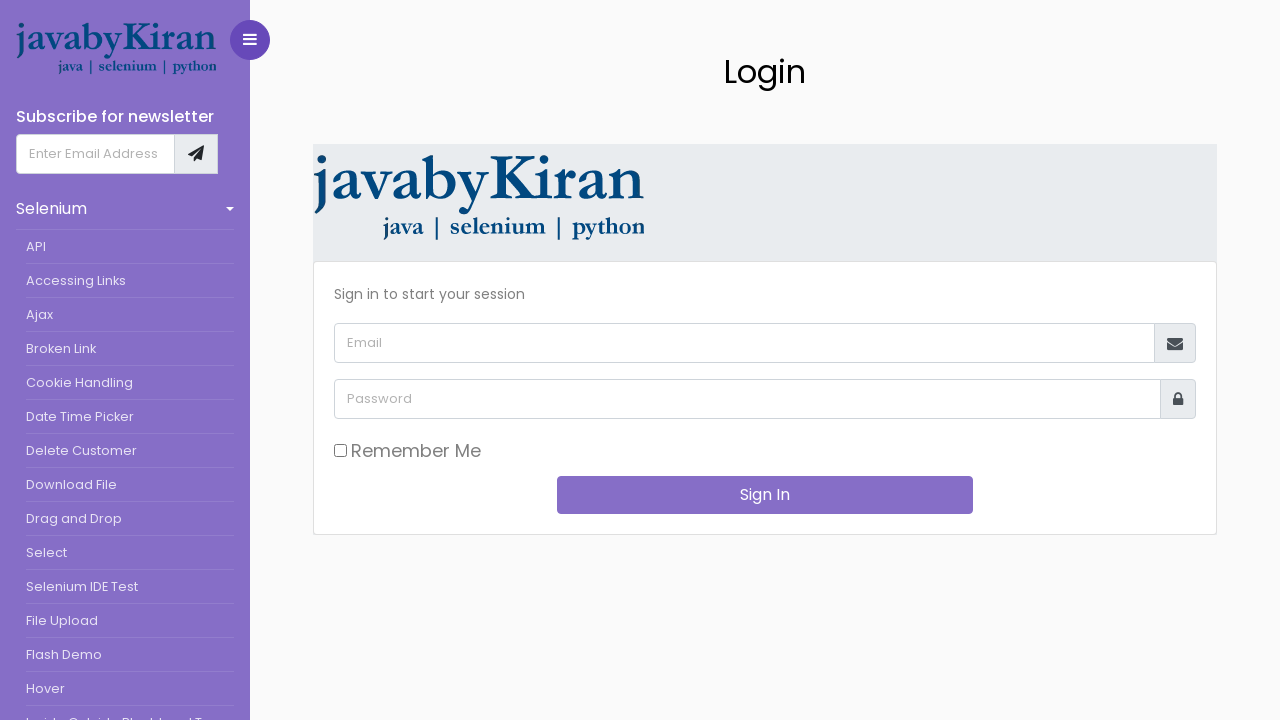

Located the Sign In button
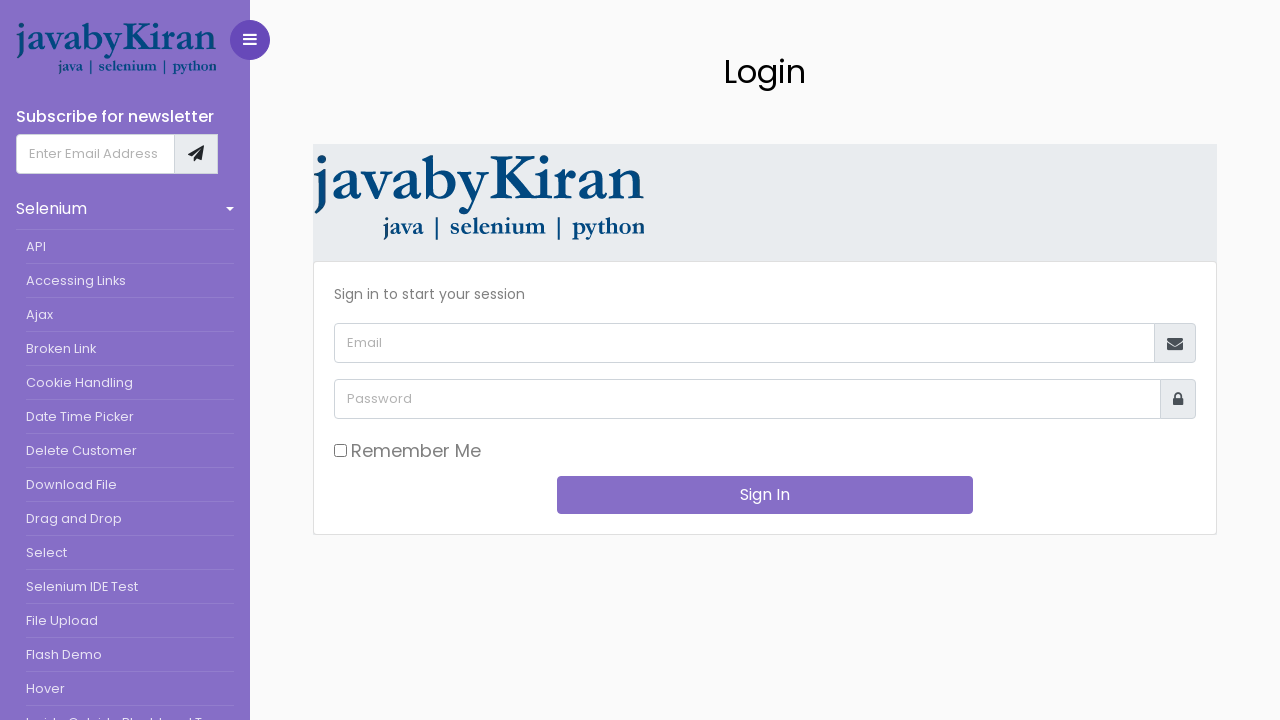

Scrolled to the Sign In button
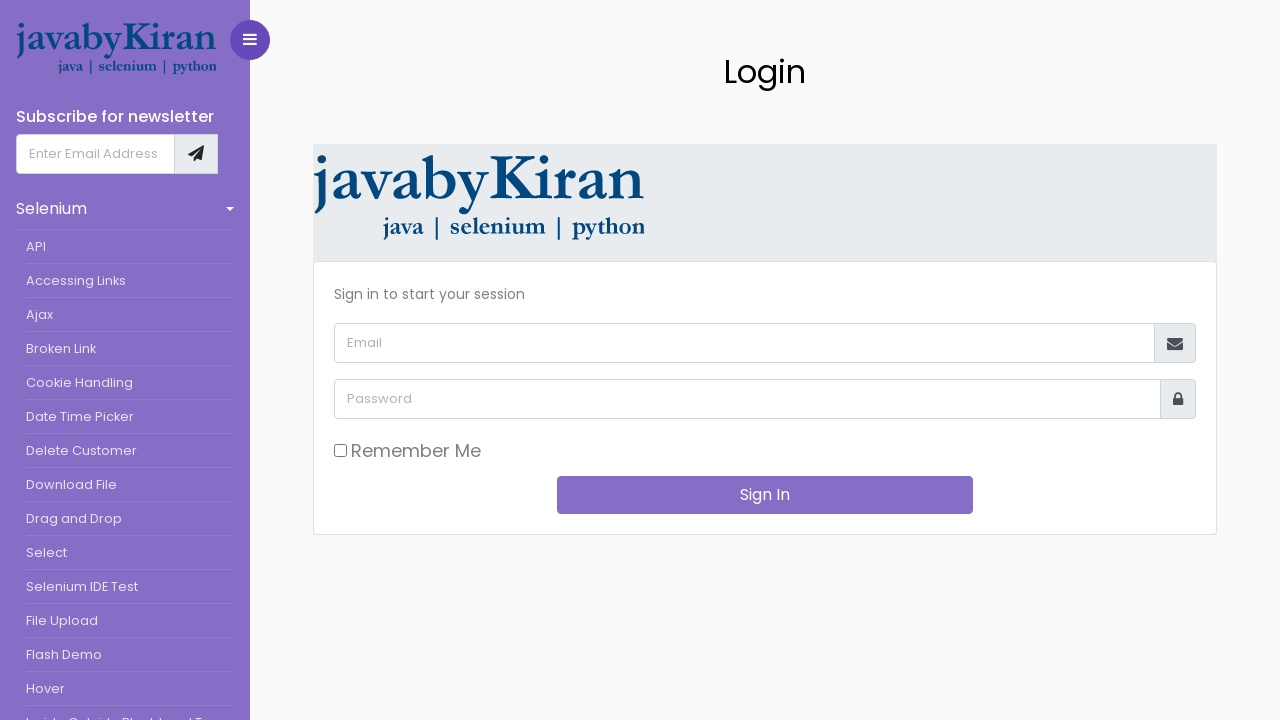

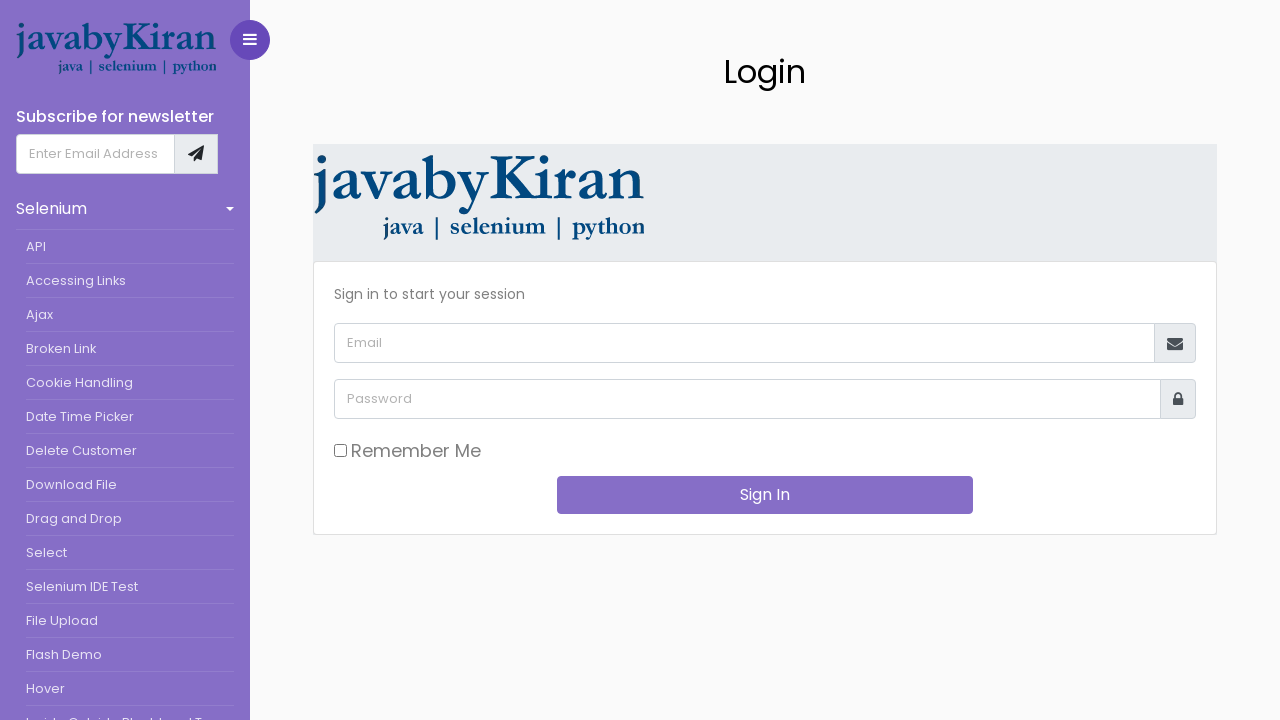